Navigates to the Rahul Shetty Academy Automation Practice page and verifies the page loads successfully

Starting URL: https://rahulshettyacademy.com/AutomationPractice/

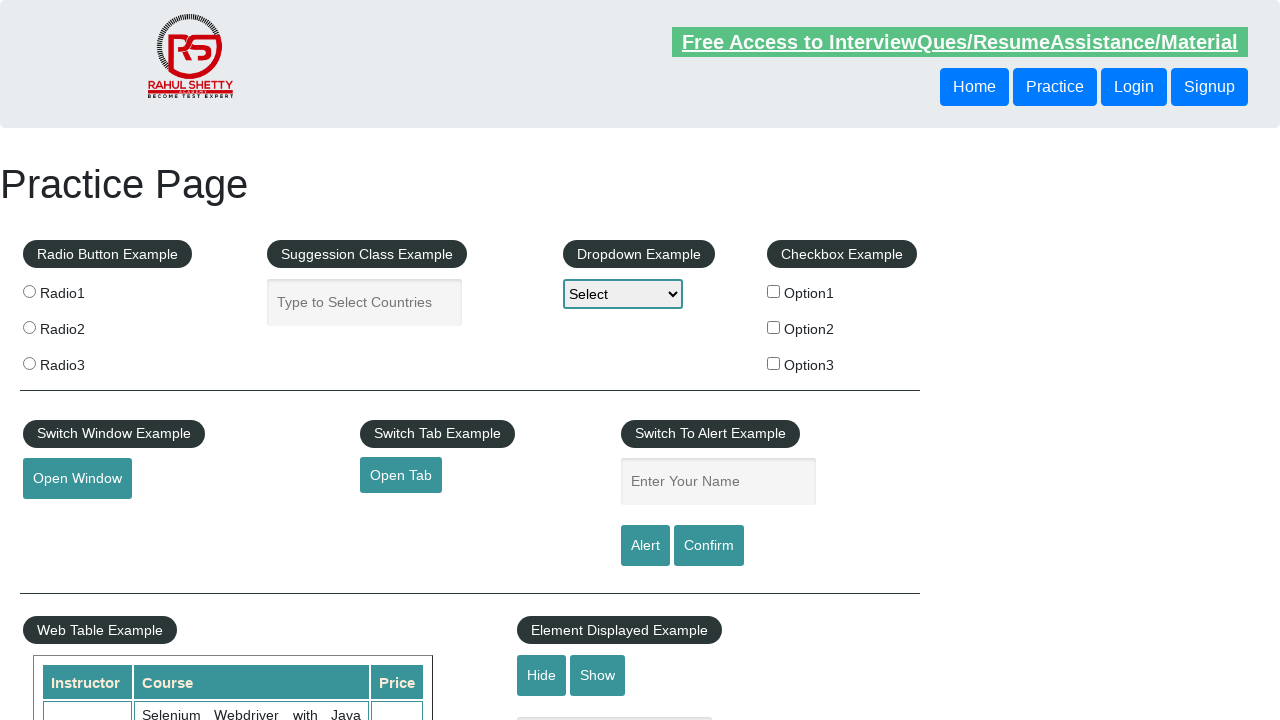

Waited for page DOM content to load
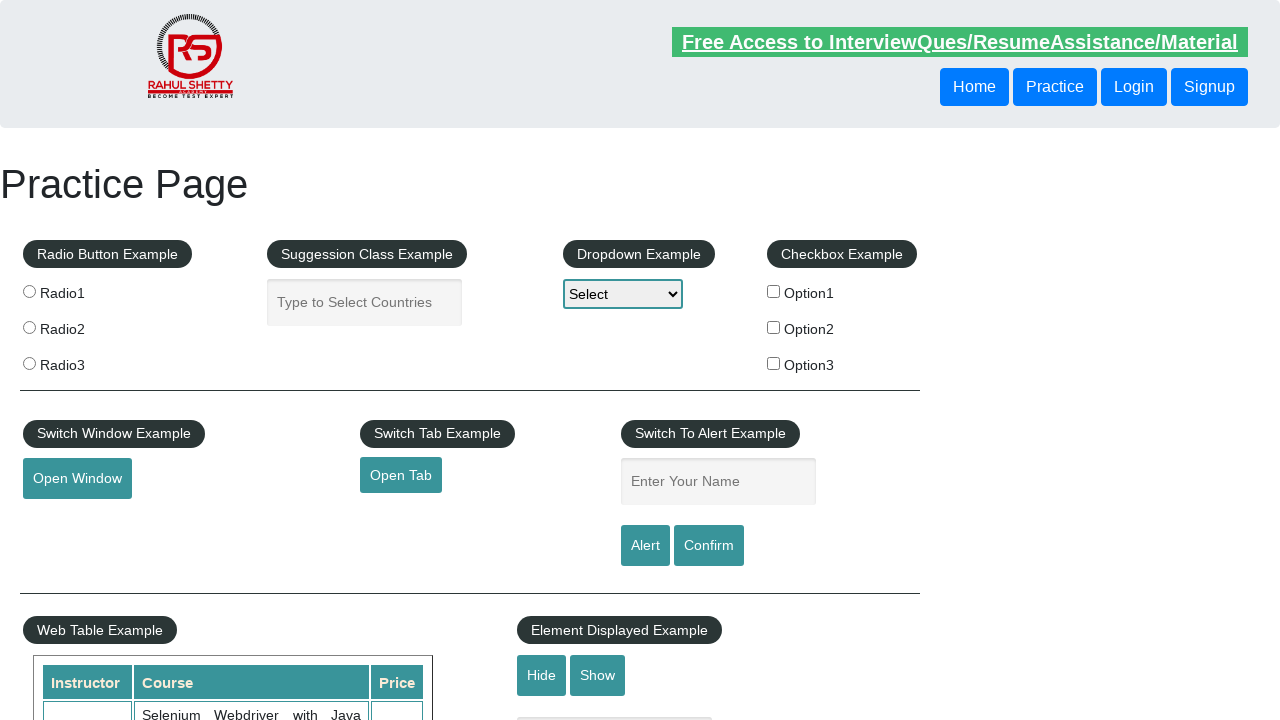

Verified body element is present on Rahul Shetty Academy Automation Practice page
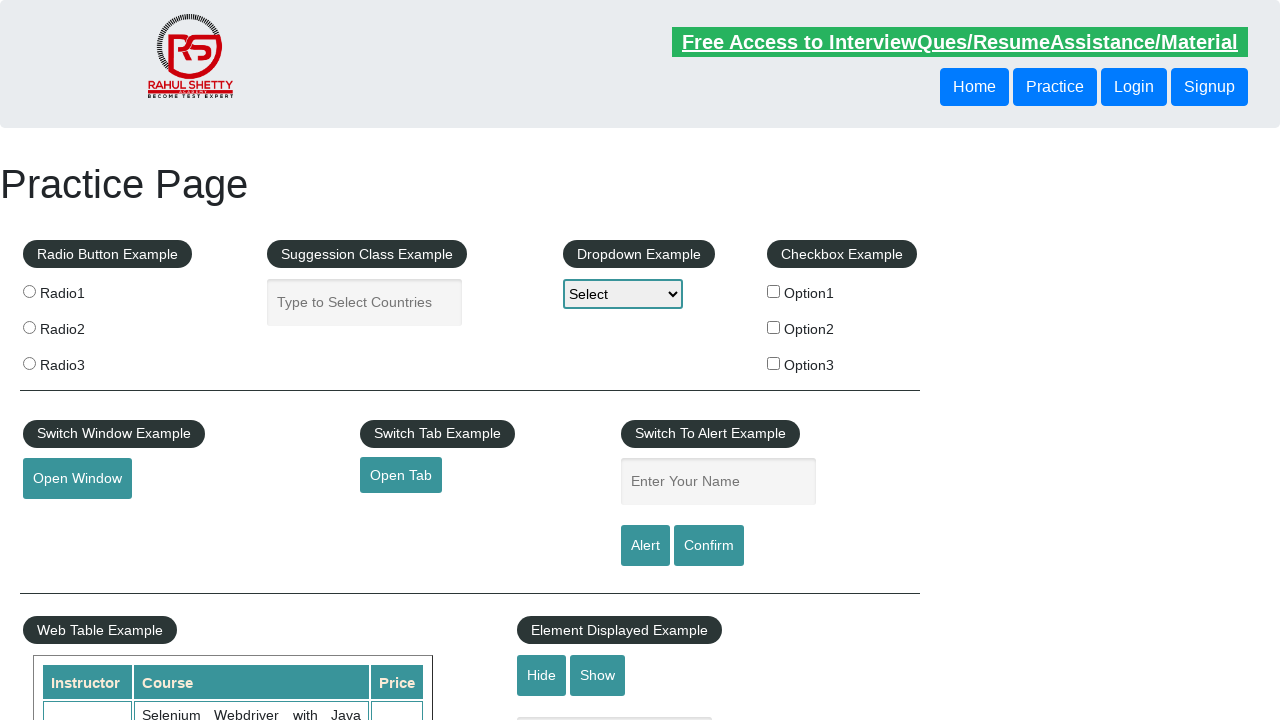

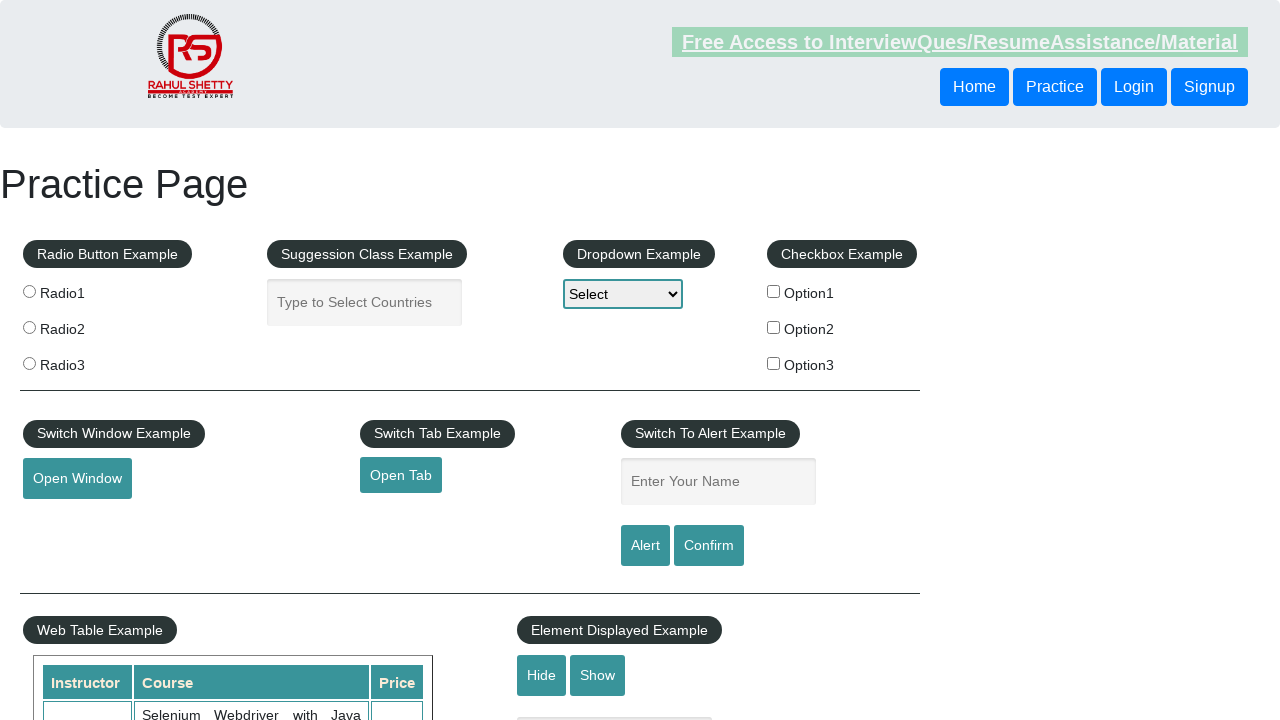